Tests that the clear completed button displays the correct text

Starting URL: https://demo.playwright.dev/todomvc

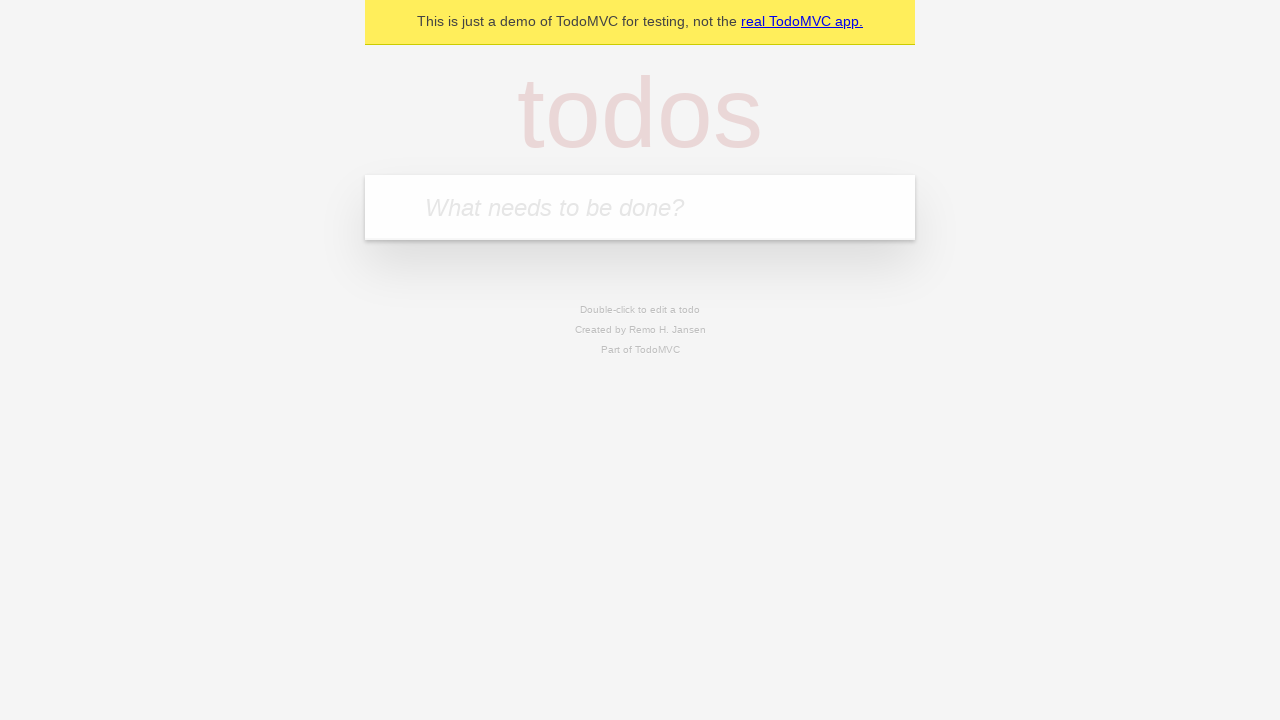

Filled new todo field with 'buy some cheese' on .new-todo
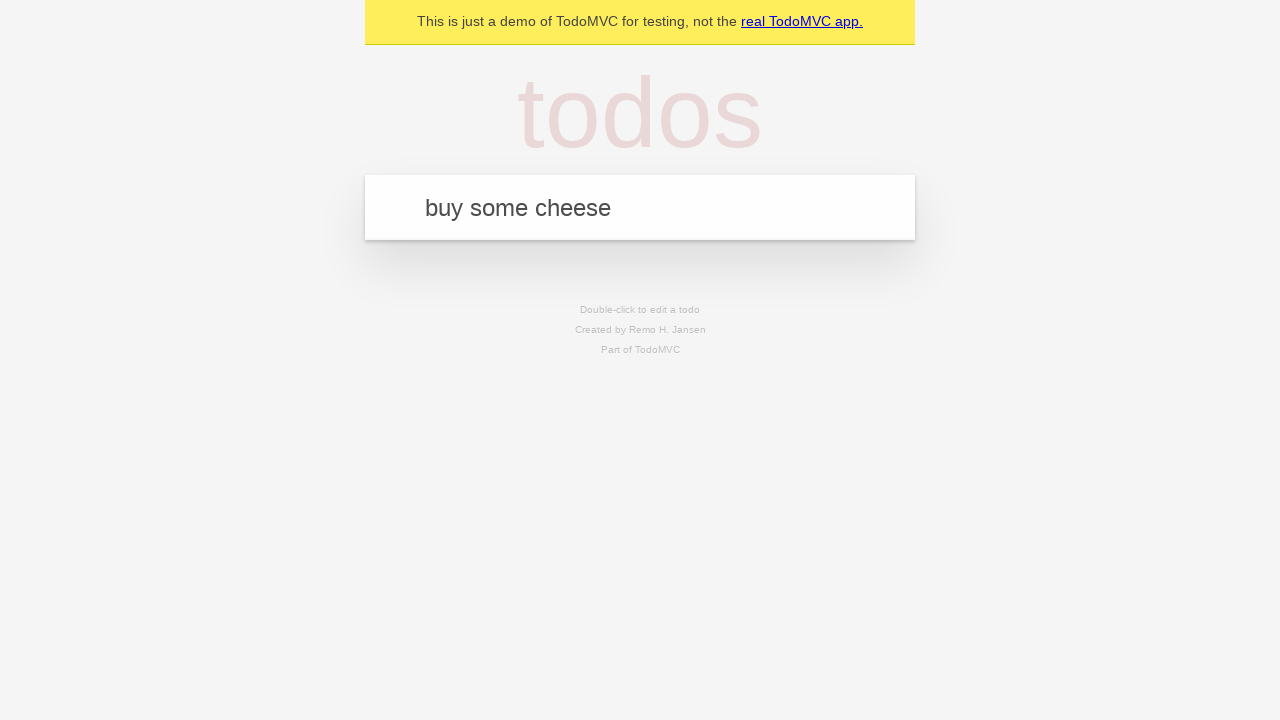

Pressed Enter to create first todo on .new-todo
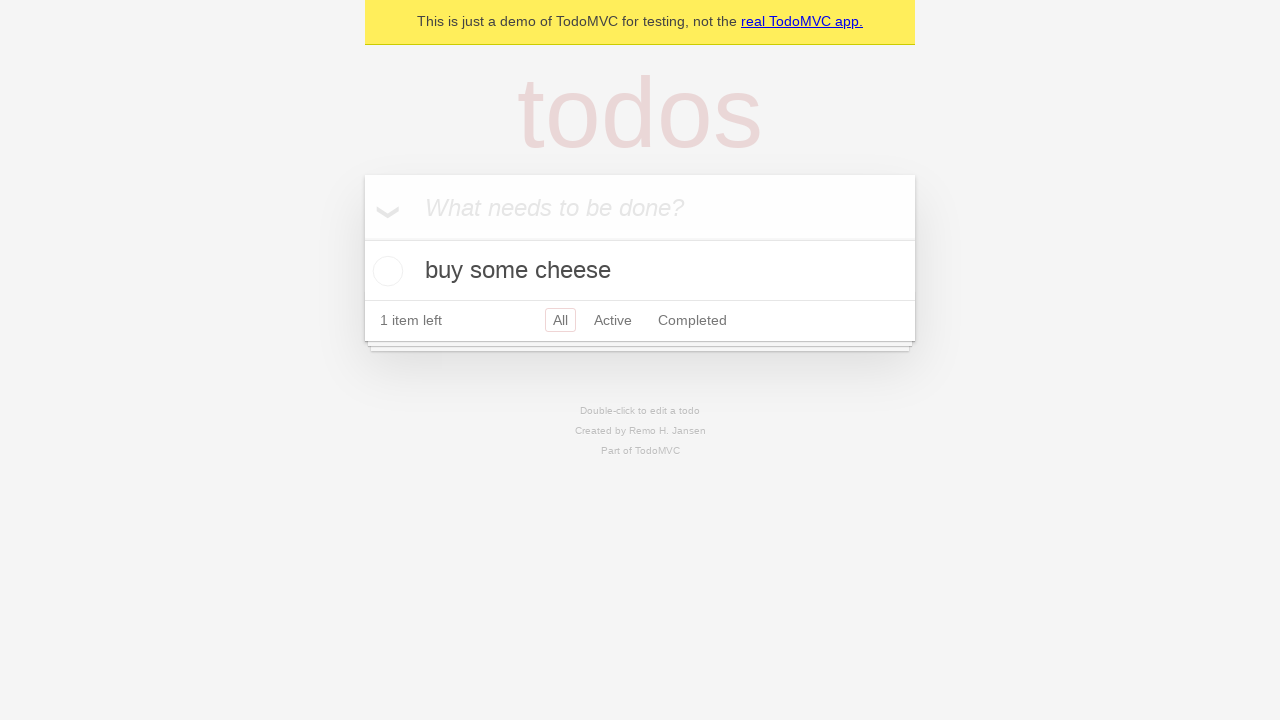

Filled new todo field with 'feed the cat' on .new-todo
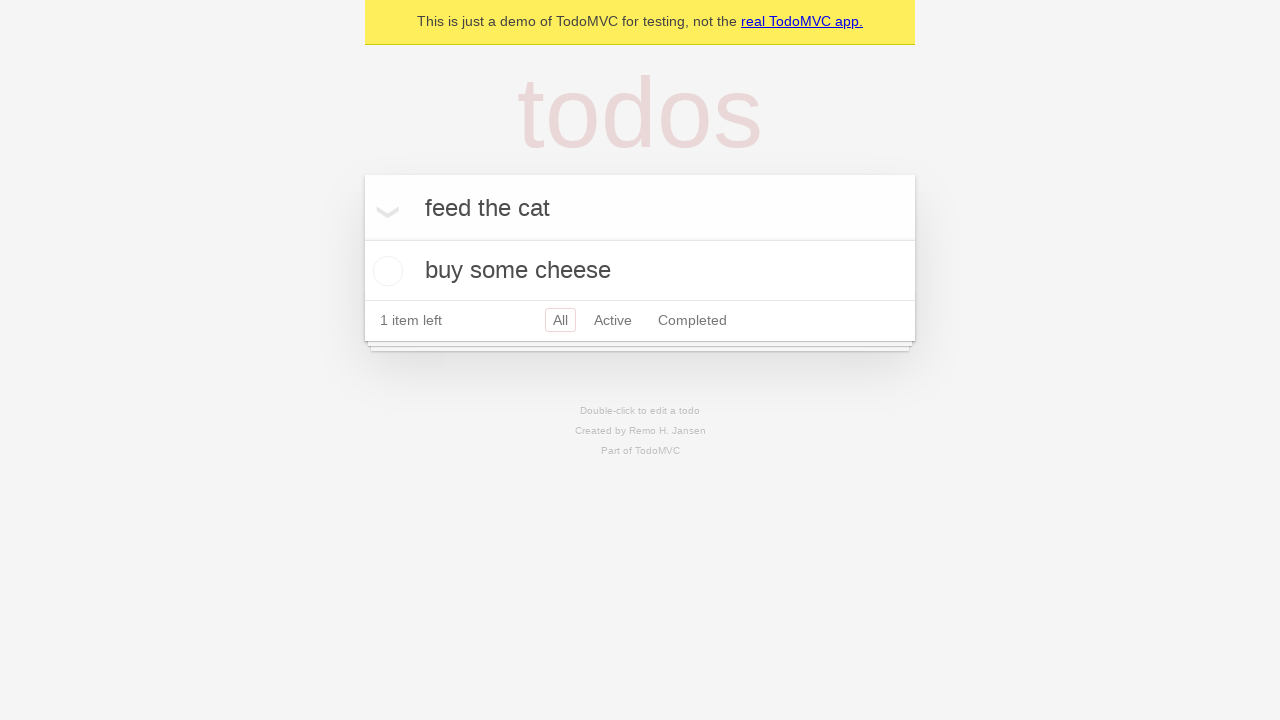

Pressed Enter to create second todo on .new-todo
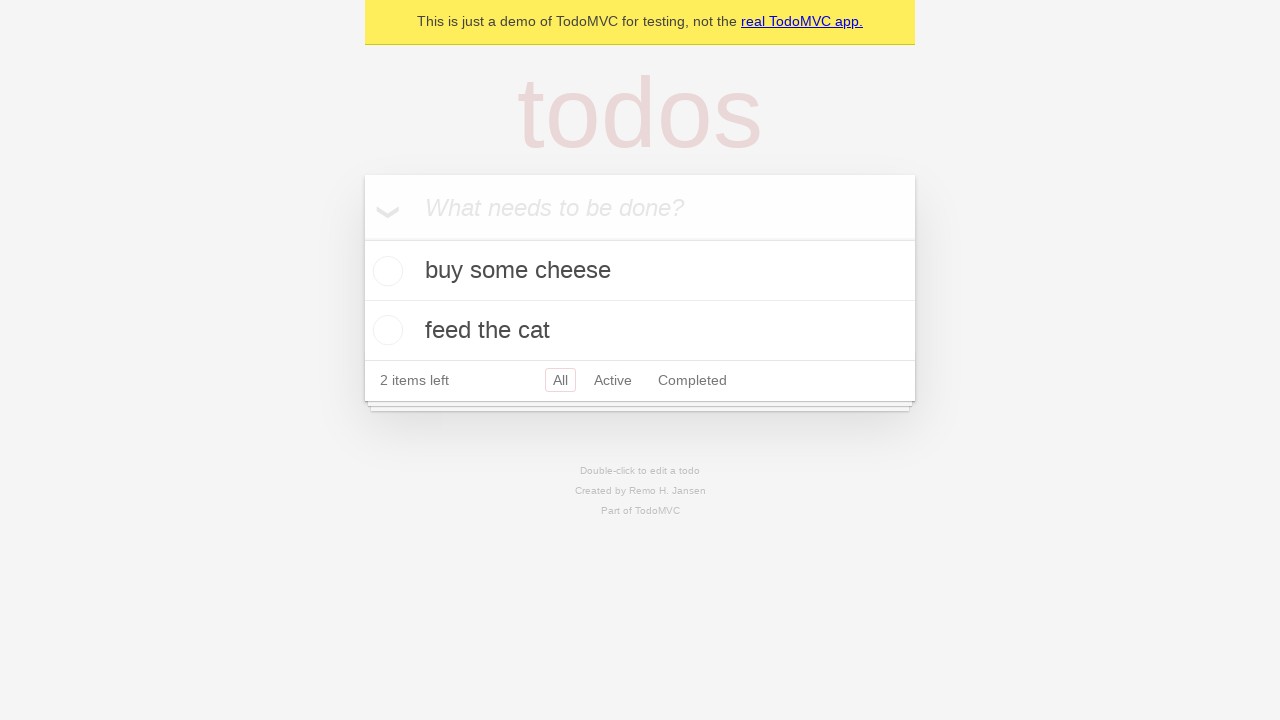

Filled new todo field with 'book a doctors appointment' on .new-todo
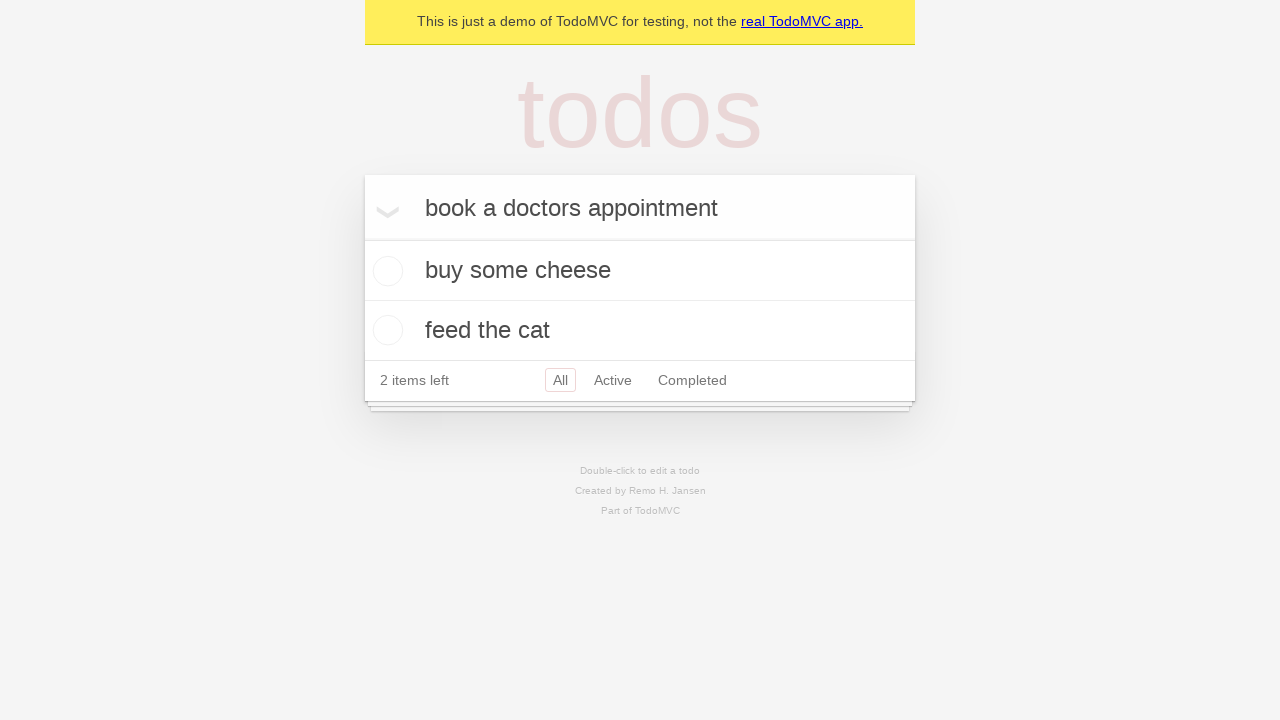

Pressed Enter to create third todo on .new-todo
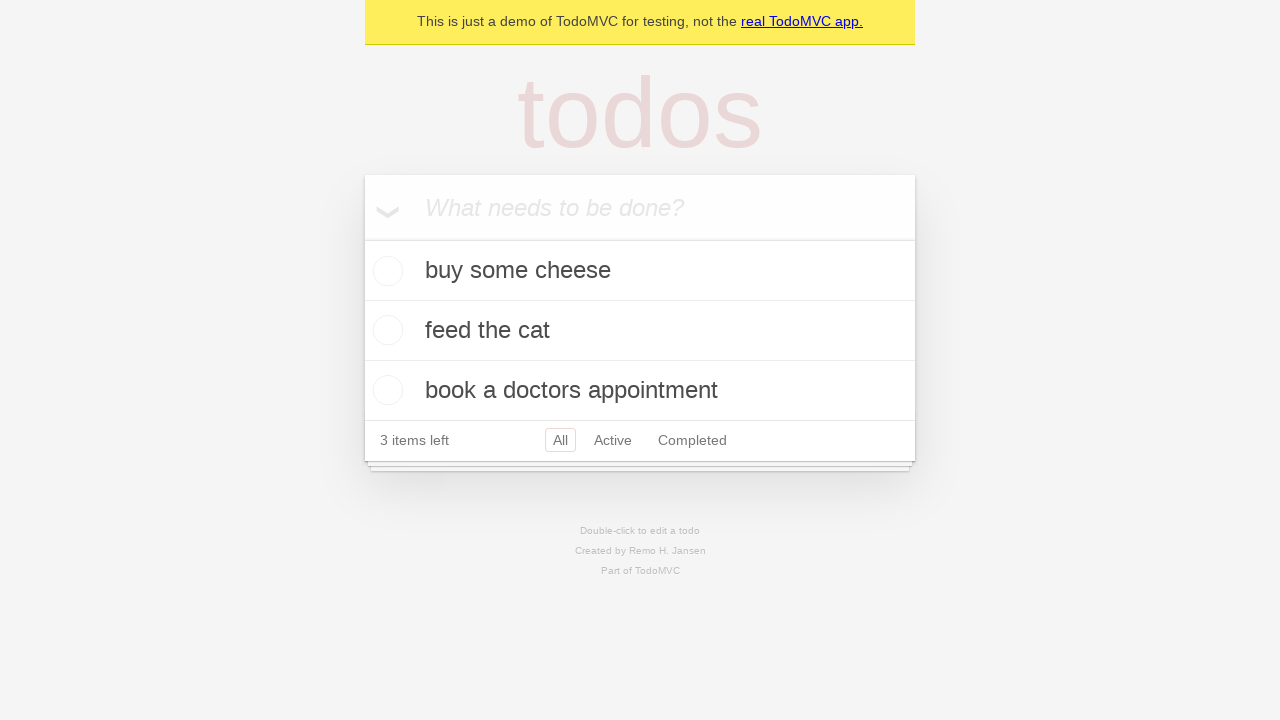

Checked the first todo item as completed at (385, 271) on .todo-list li .toggle >> nth=0
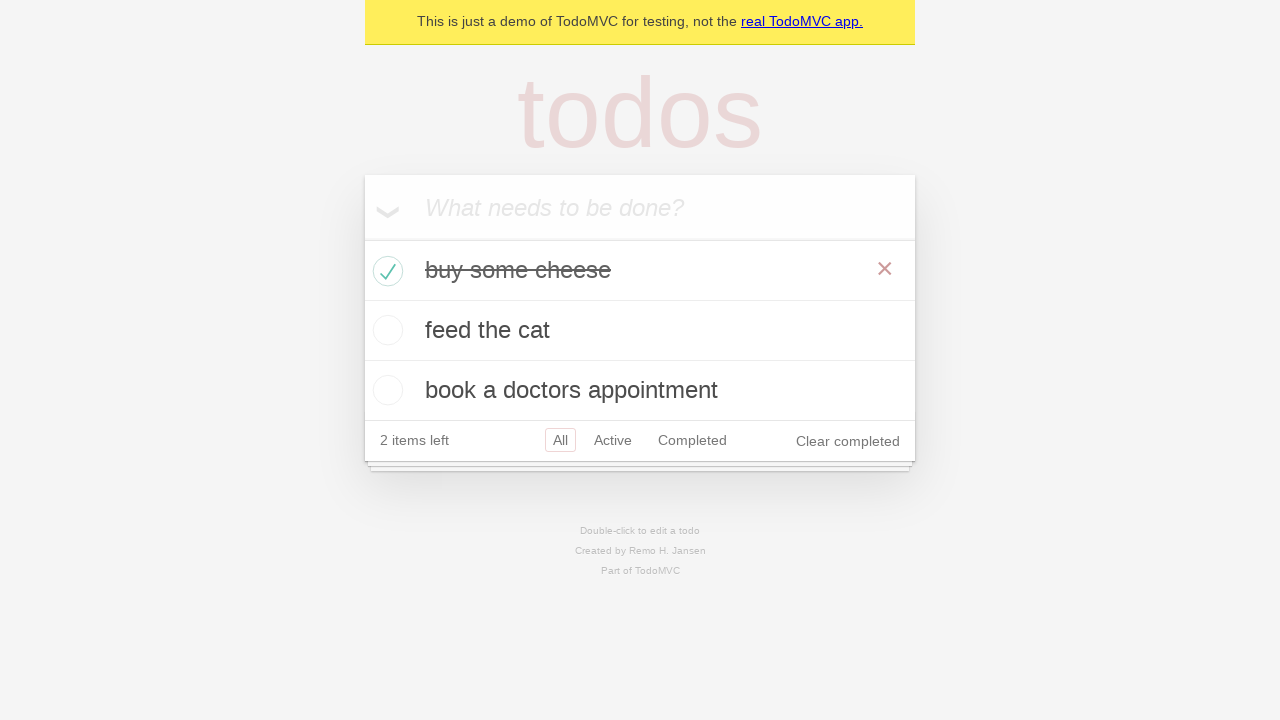

Clear completed button appeared
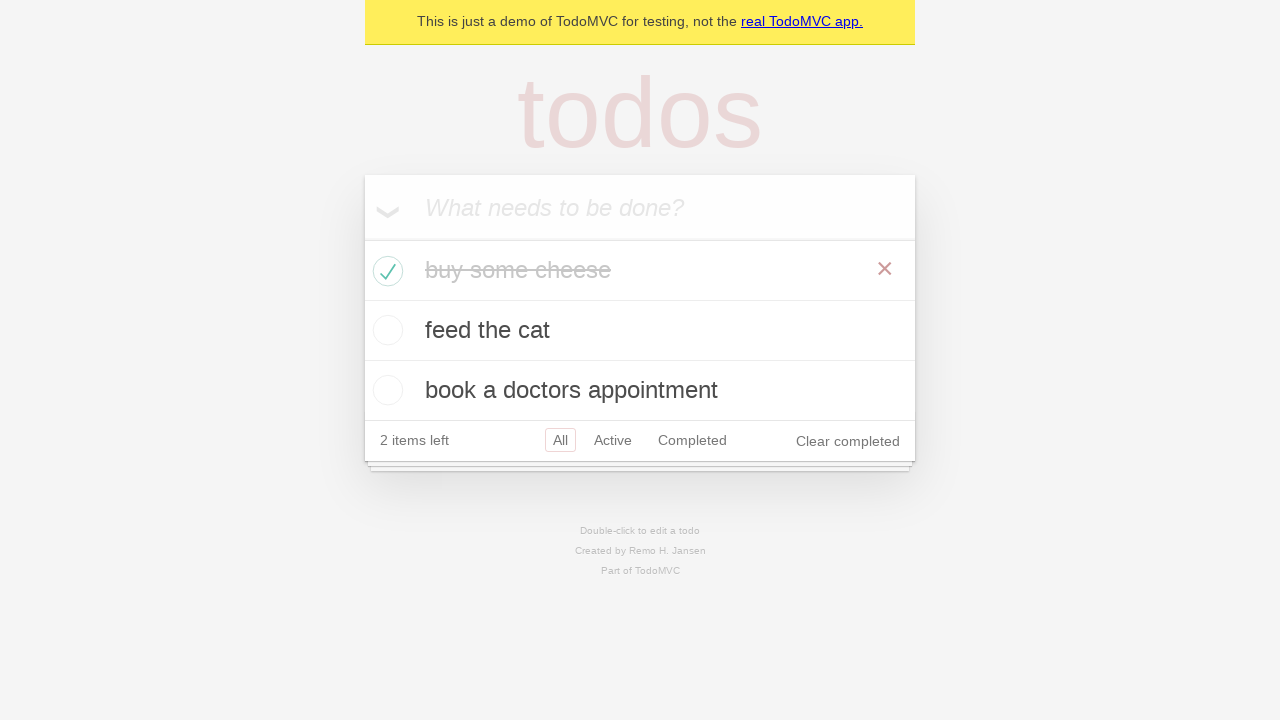

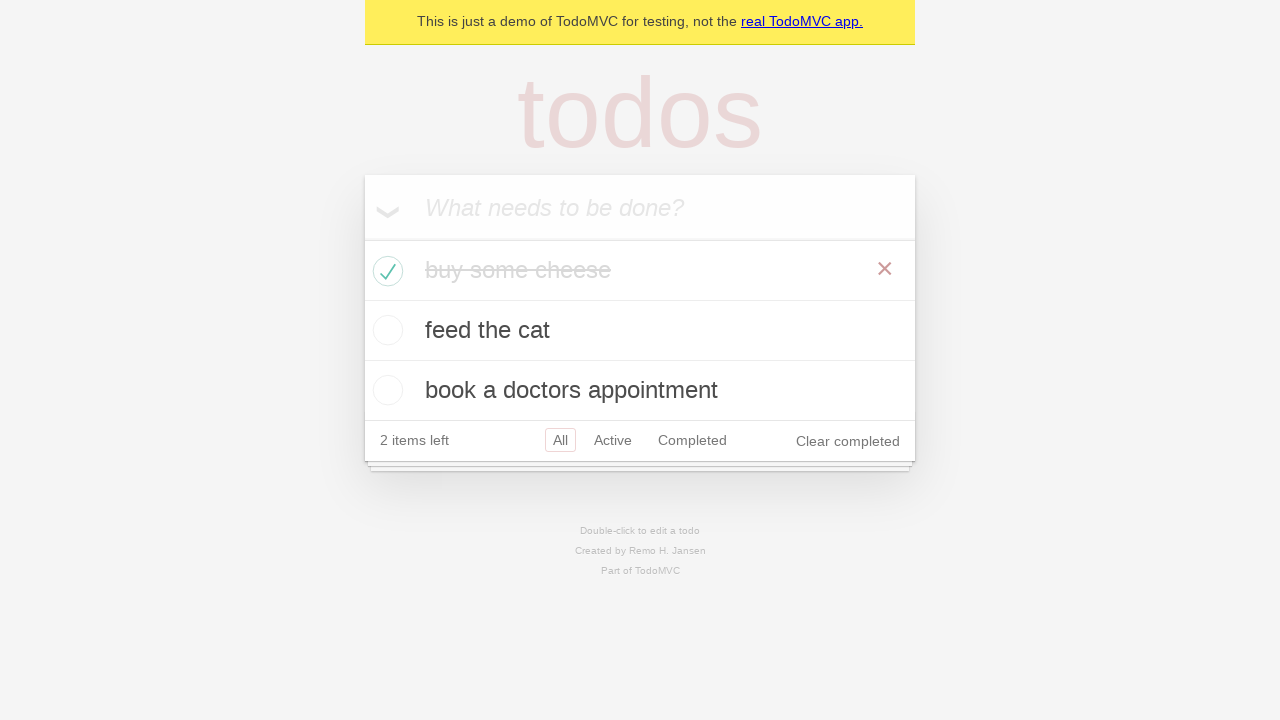